Demonstrates click-and-hold, move to element, and release mouse actions for manual drag operation

Starting URL: https://crossbrowsertesting.github.io/drag-and-drop

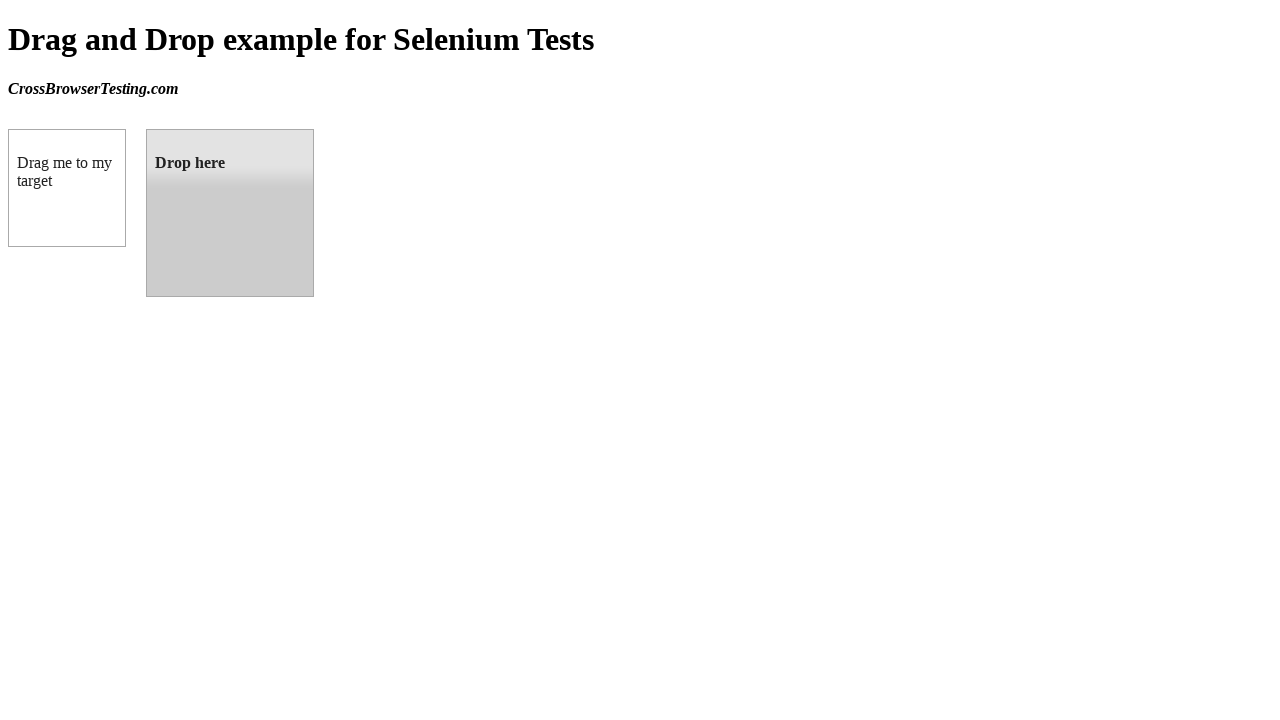

Located draggable source element
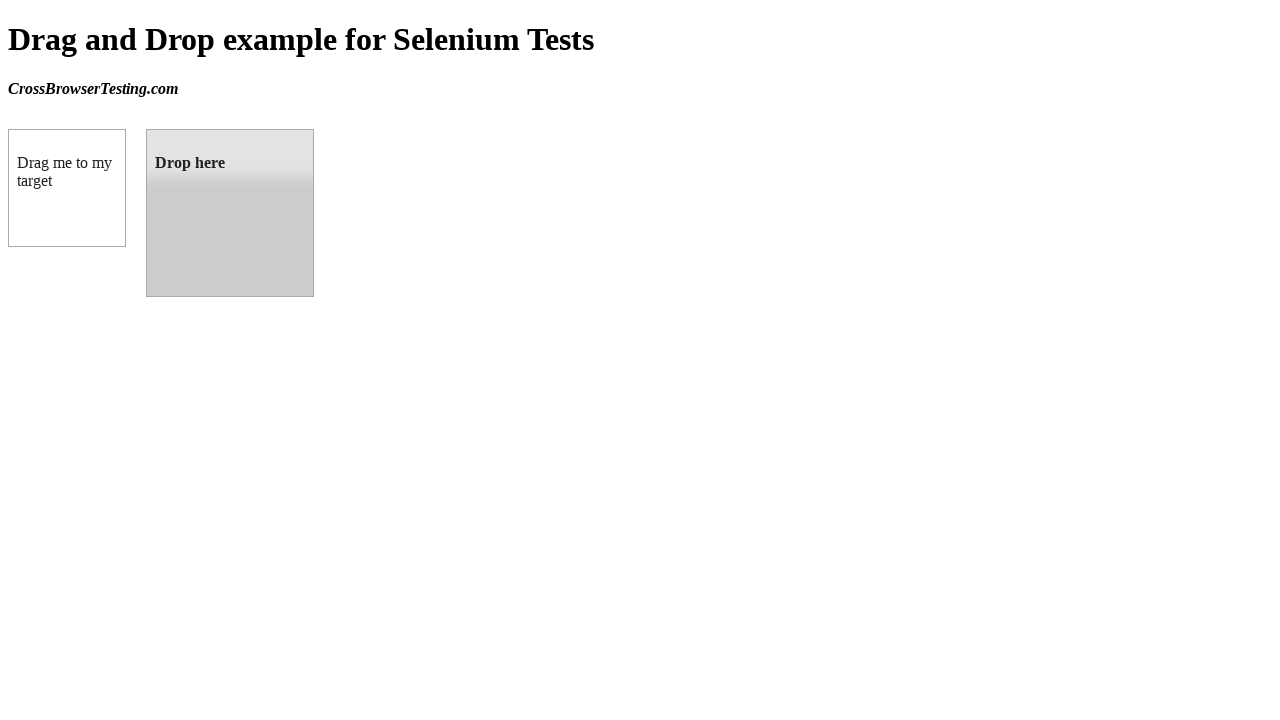

Located droppable target element
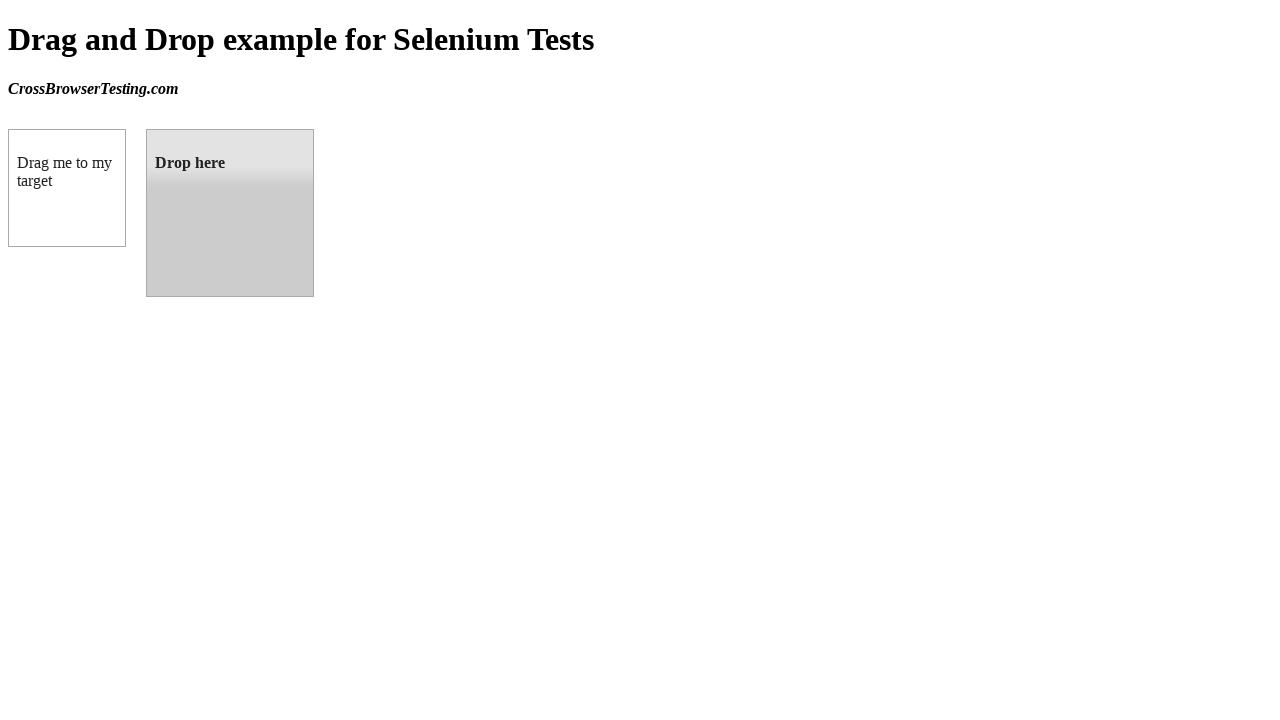

Retrieved bounding box for source element
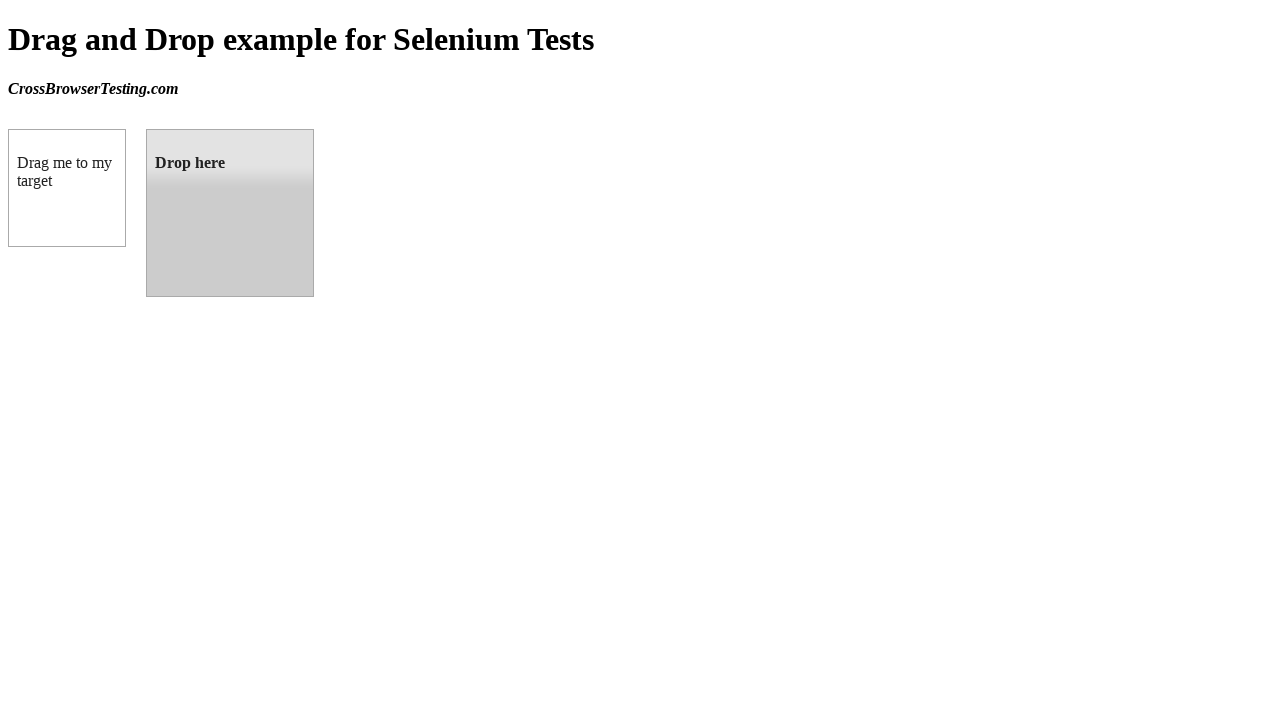

Retrieved bounding box for target element
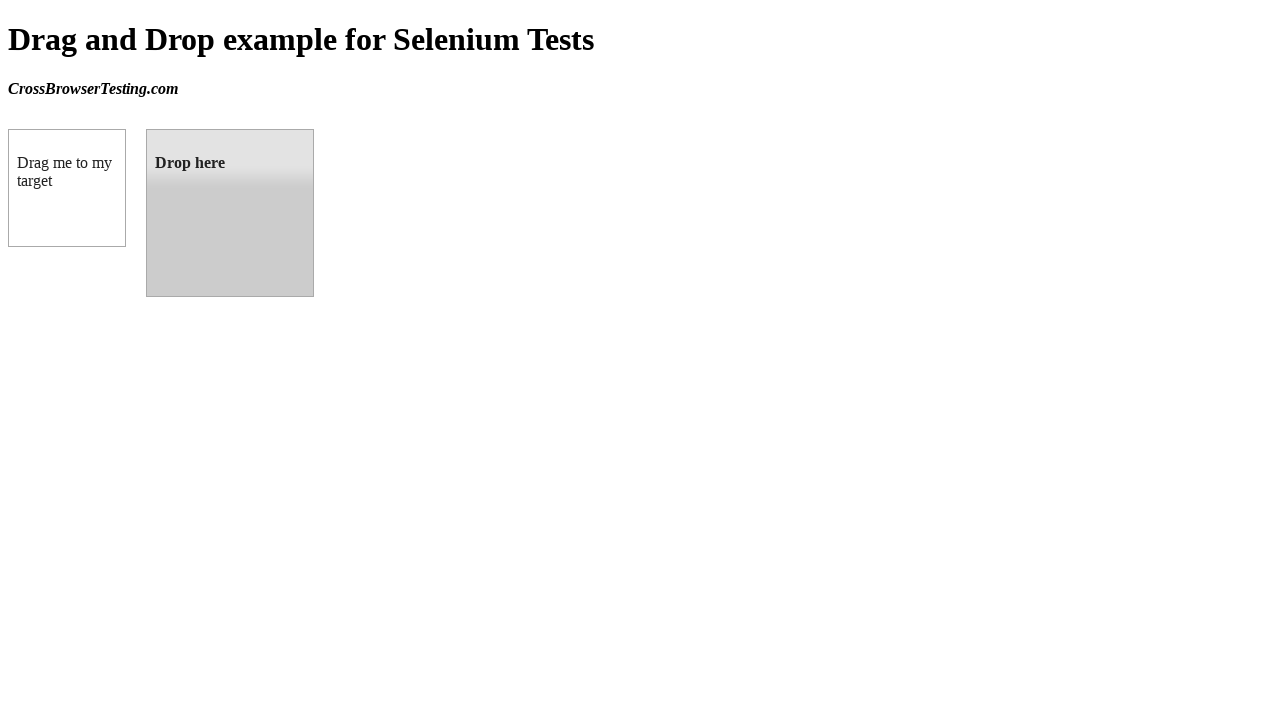

Moved mouse to center of draggable element at (67, 188)
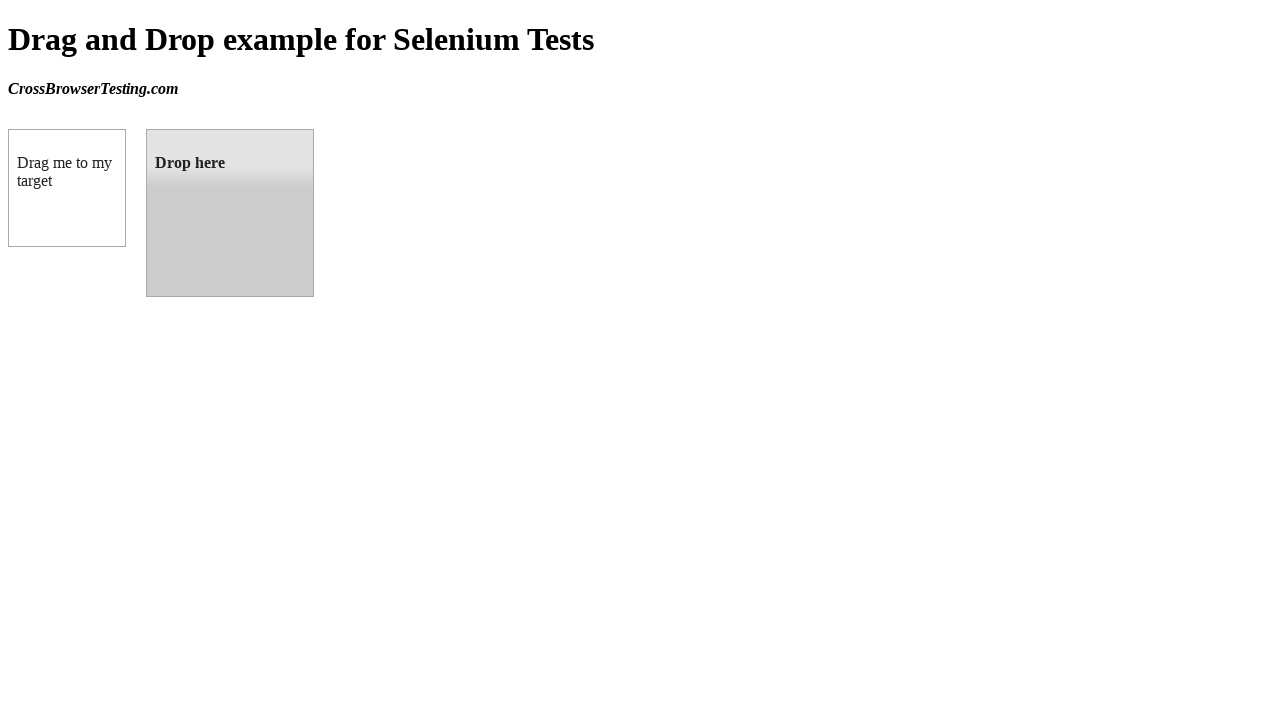

Pressed mouse button down to initiate drag at (67, 188)
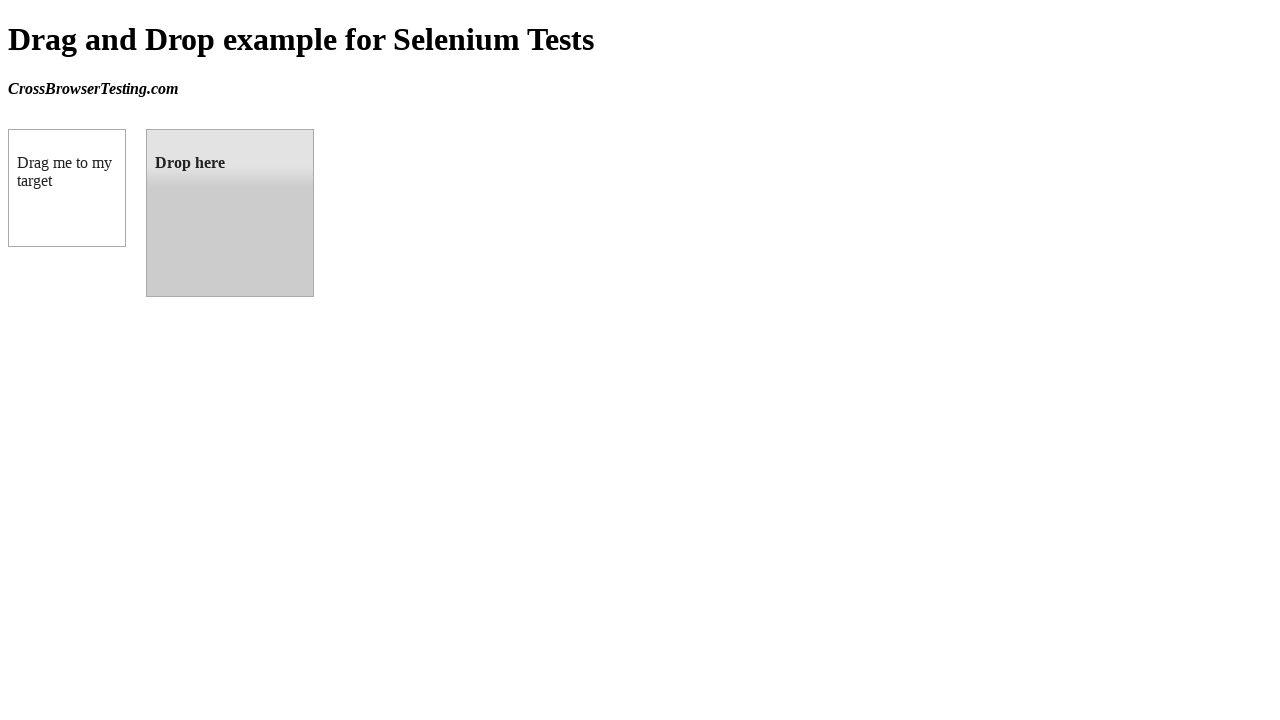

Moved mouse to center of droppable target element while holding button at (230, 213)
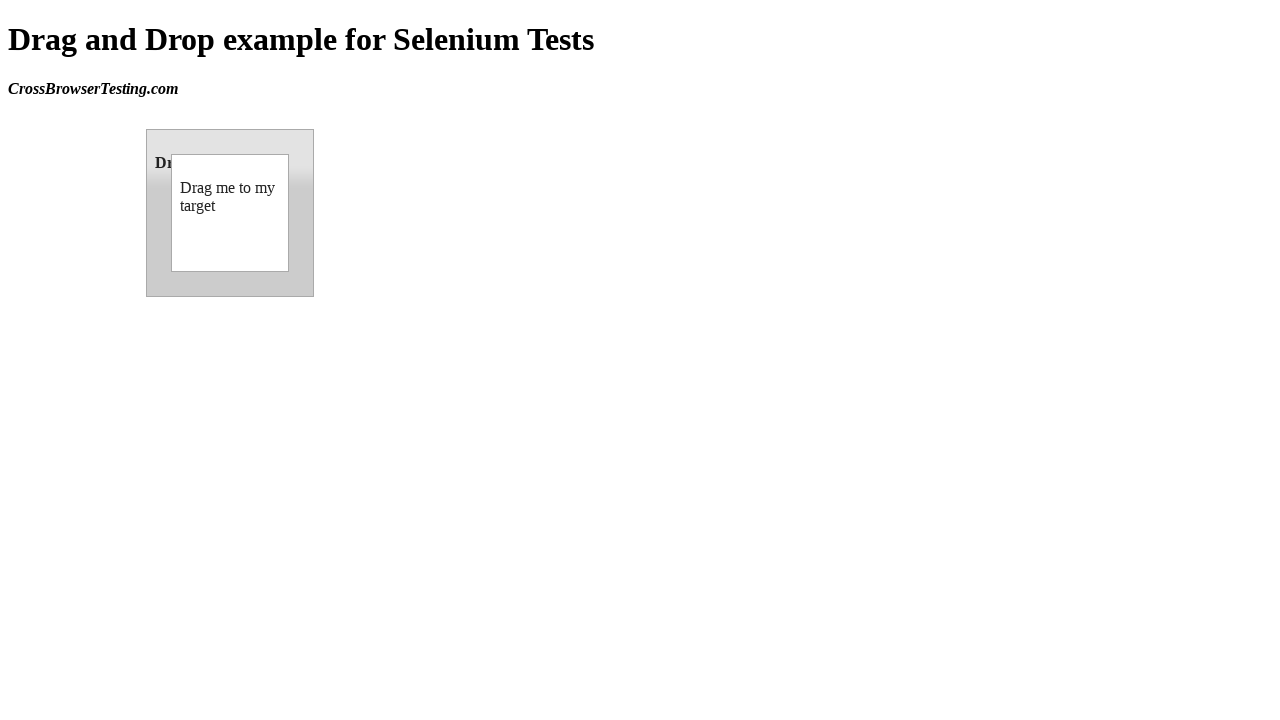

Released mouse button to complete drag and drop operation at (230, 213)
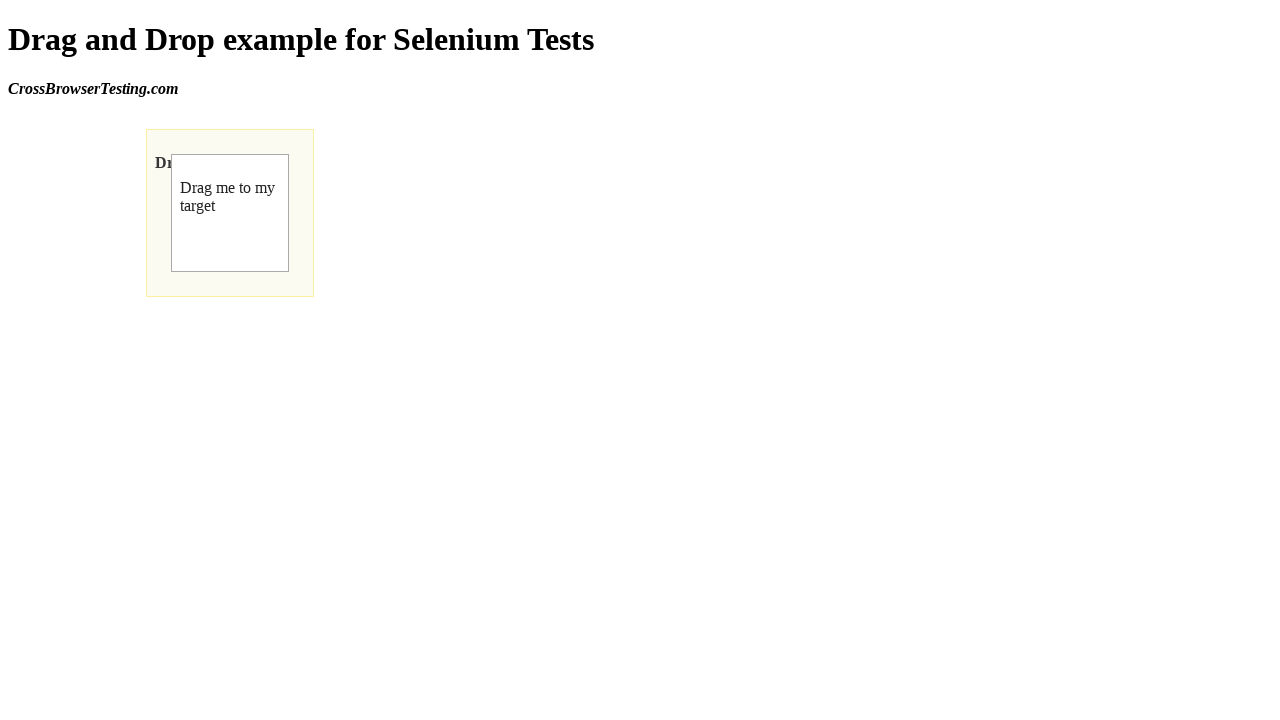

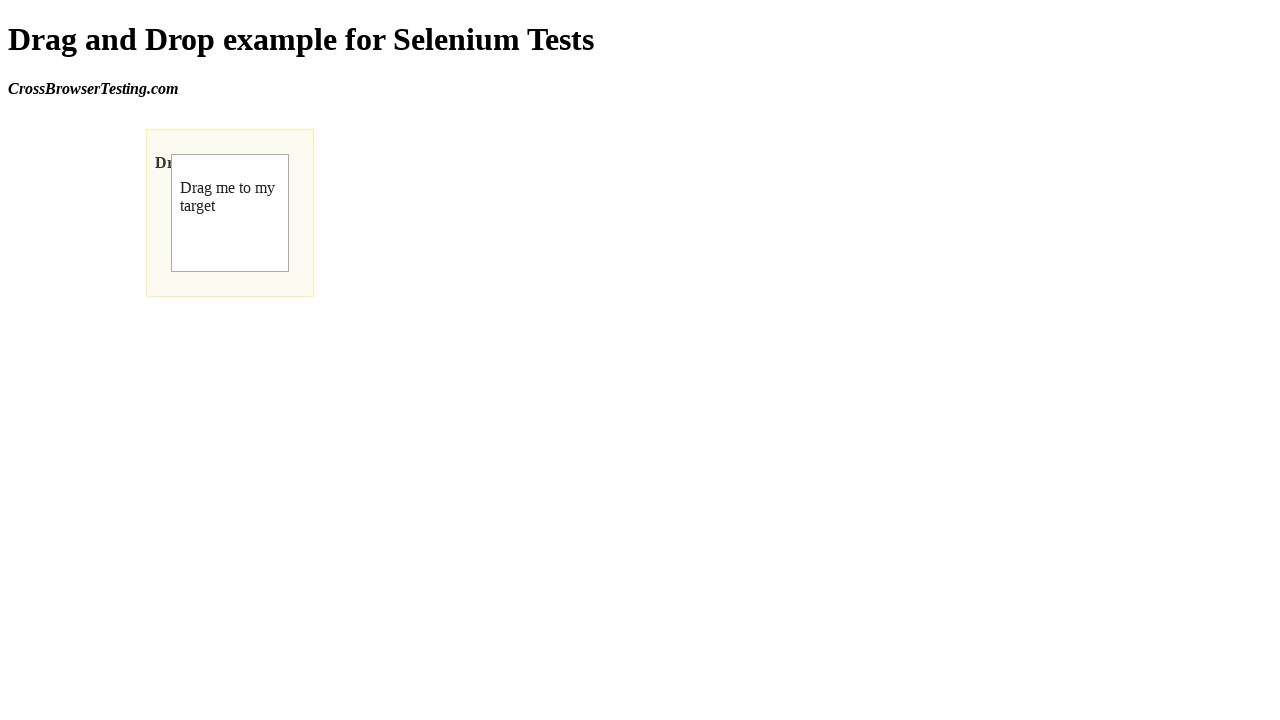